Tests the bank manager's add customer functionality by navigating to manager section and adding a new customer with details

Starting URL: https://www.globalsqa.com/angularJs-protractor/BankingProject/#/login

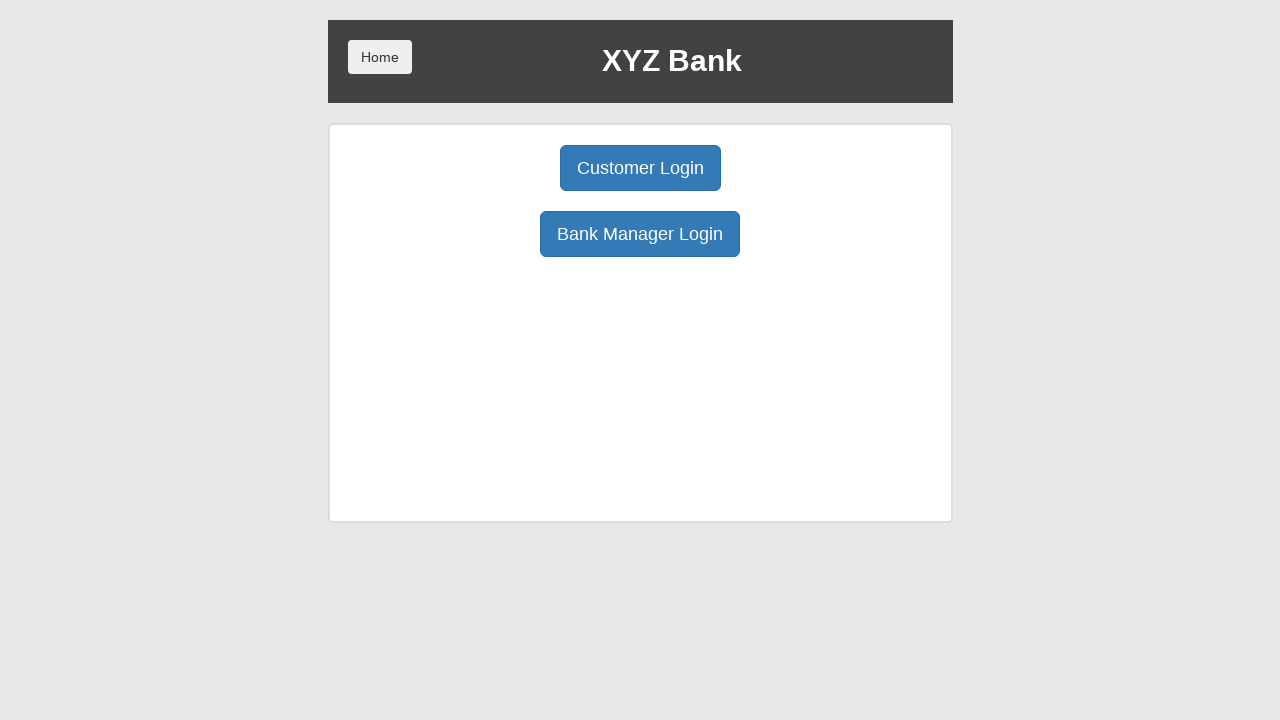

Clicked Bank Manager Login button at (640, 234) on button:has-text('Bank Manager Login')
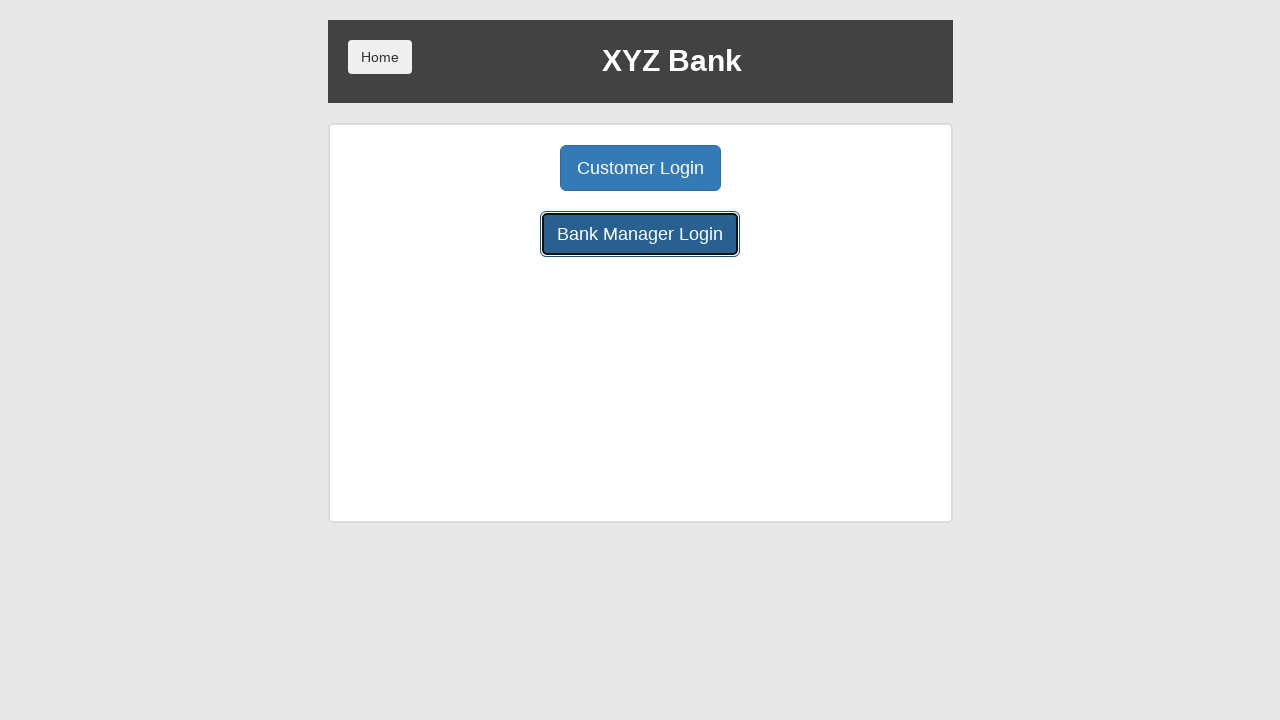

Clicked Add Customer tab at (502, 168) on button:has-text('Add Customer')
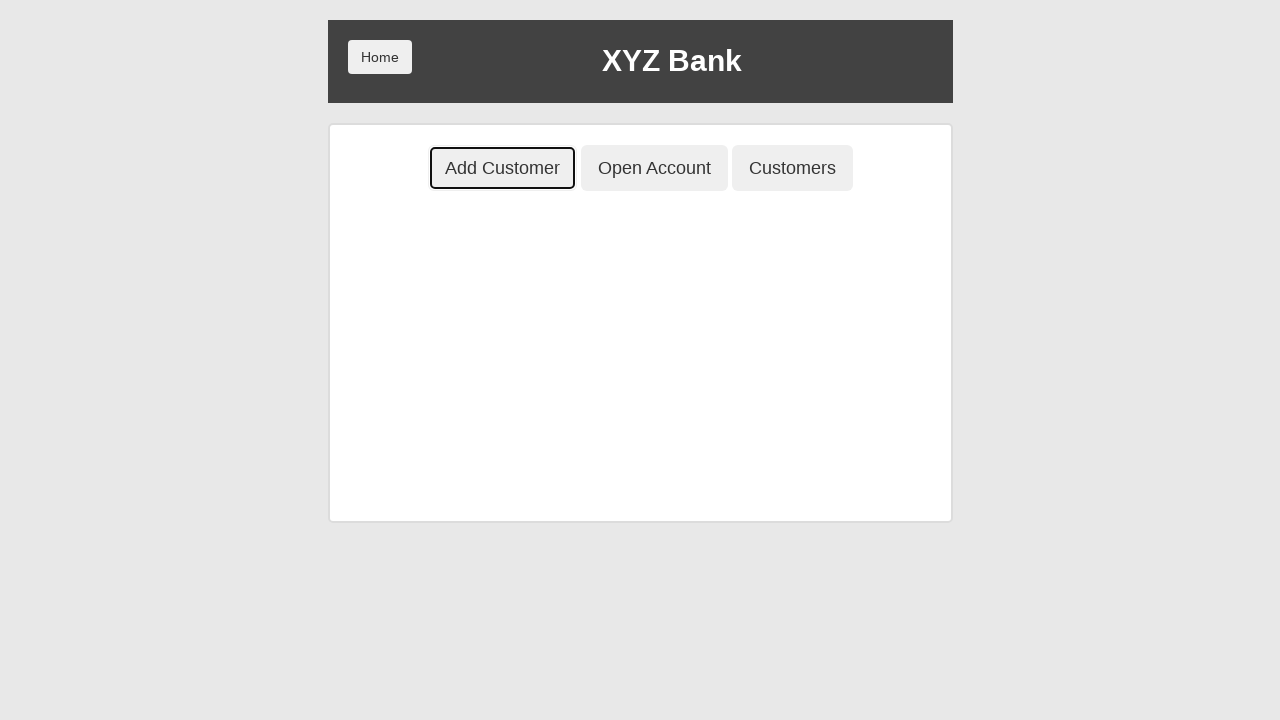

Filled First Name field with 'Ahmet' on input[placeholder='First Name']
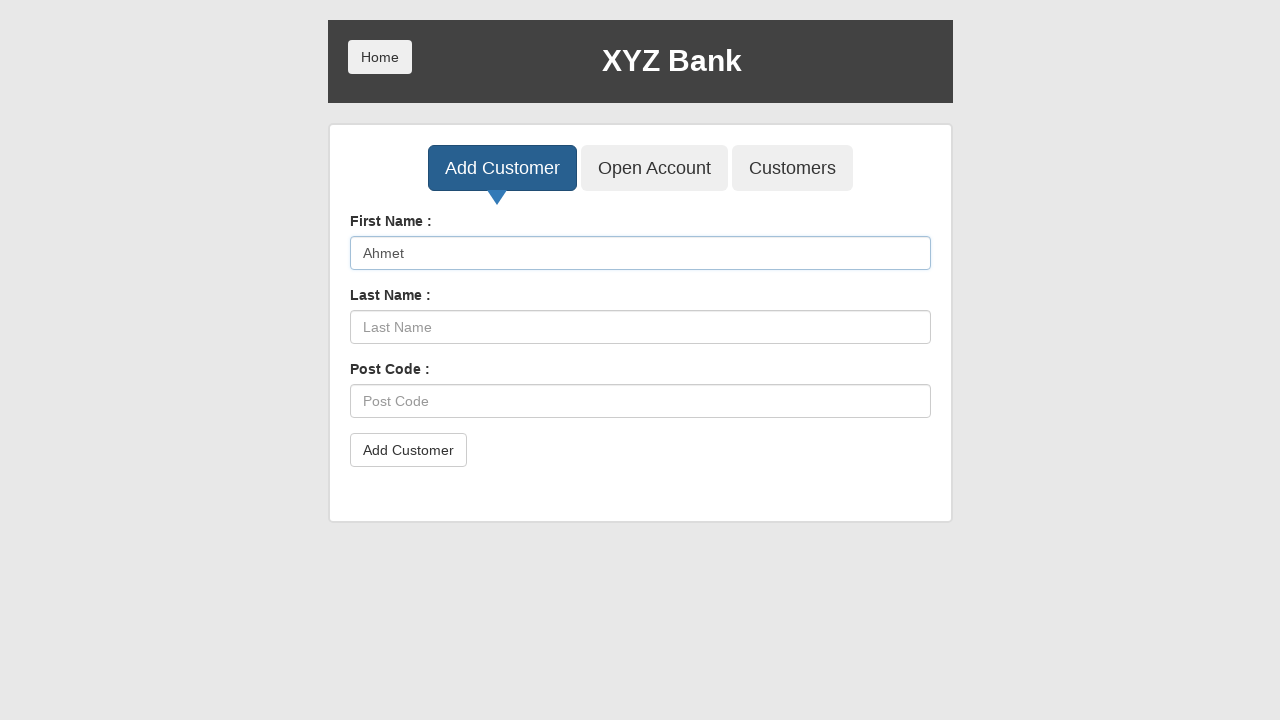

Filled Last Name field with 'Baldir' on input[placeholder='Last Name']
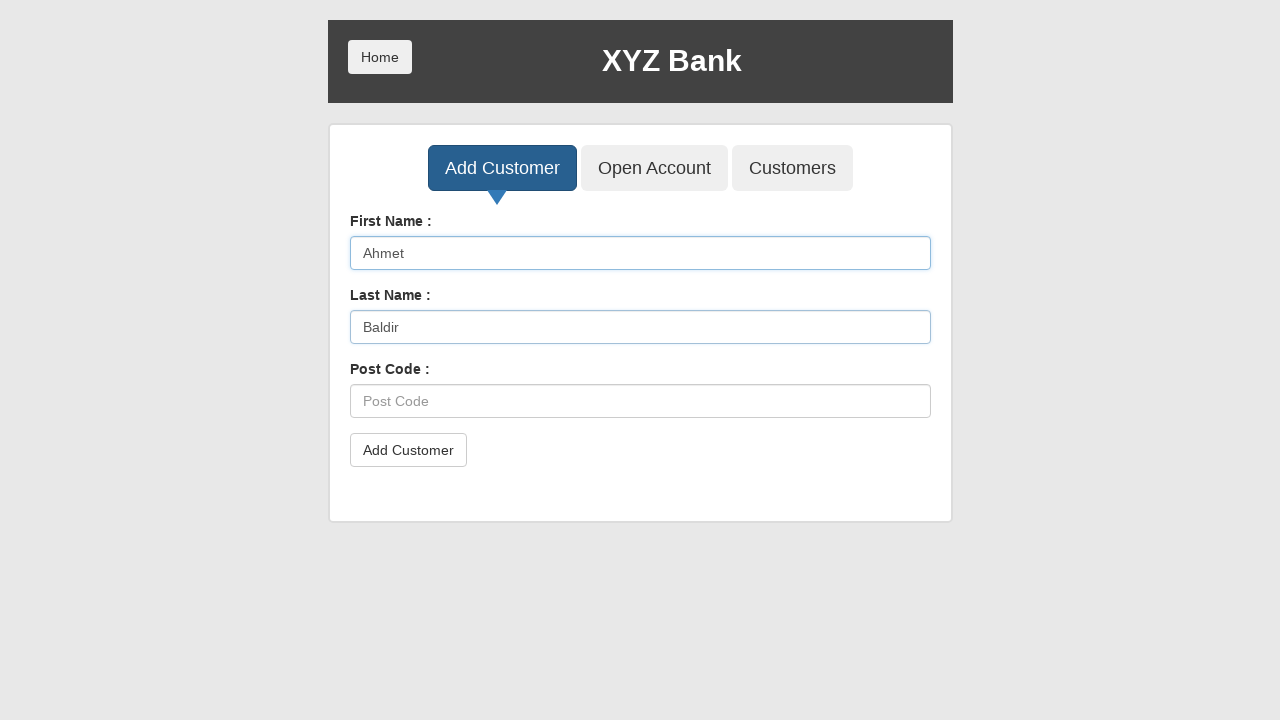

Filled Post Code field with '13123' on input[placeholder='Post Code']
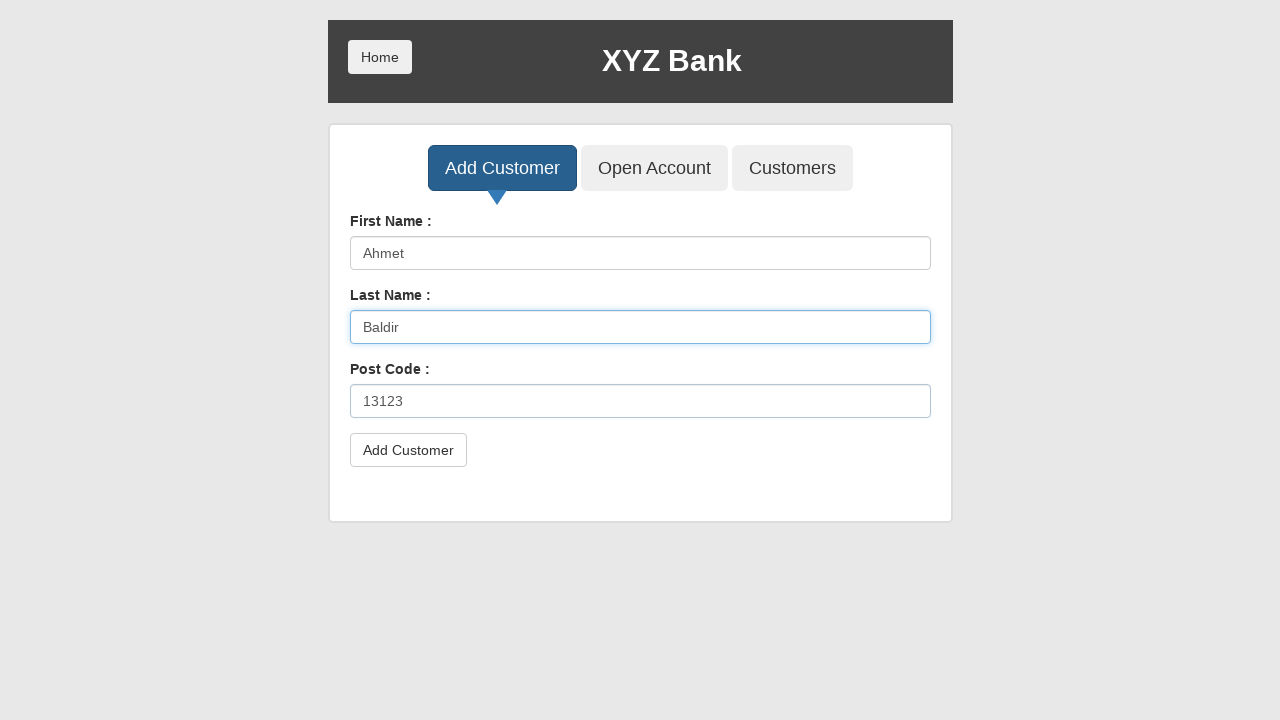

Clicked submit button to add customer at (408, 450) on button[type='submit']
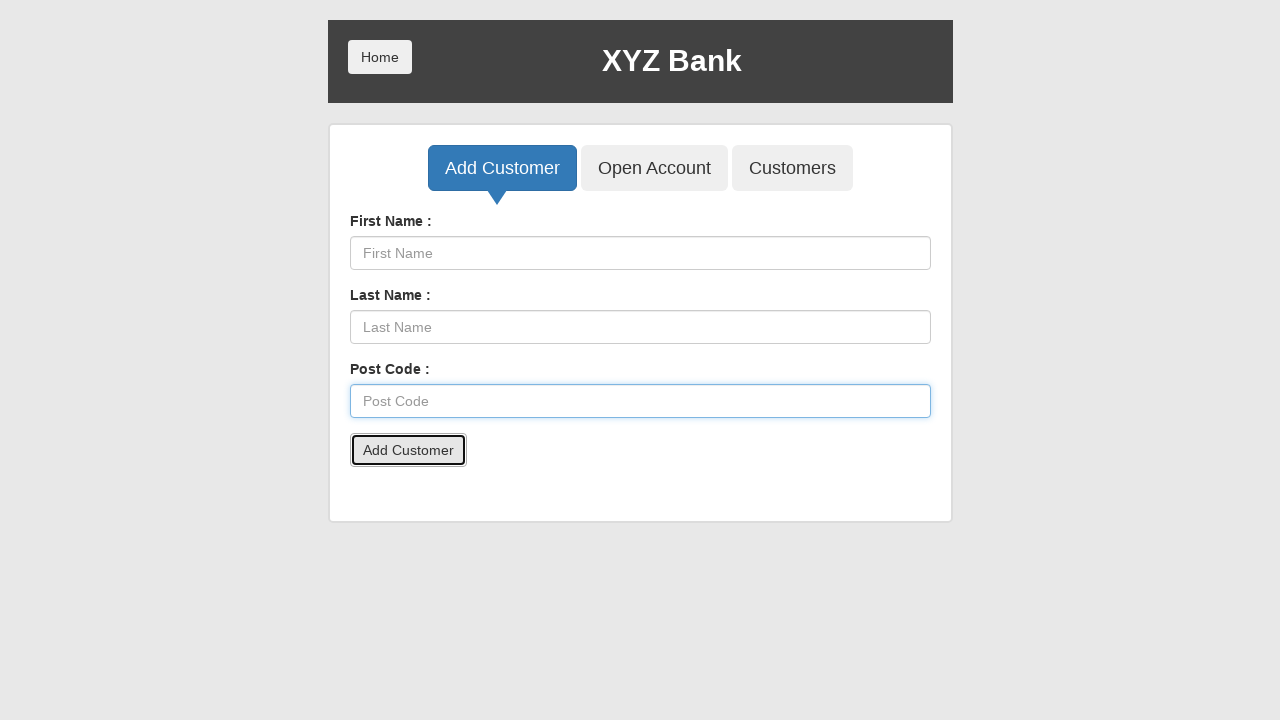

Accepted alert dialog confirming successful customer addition
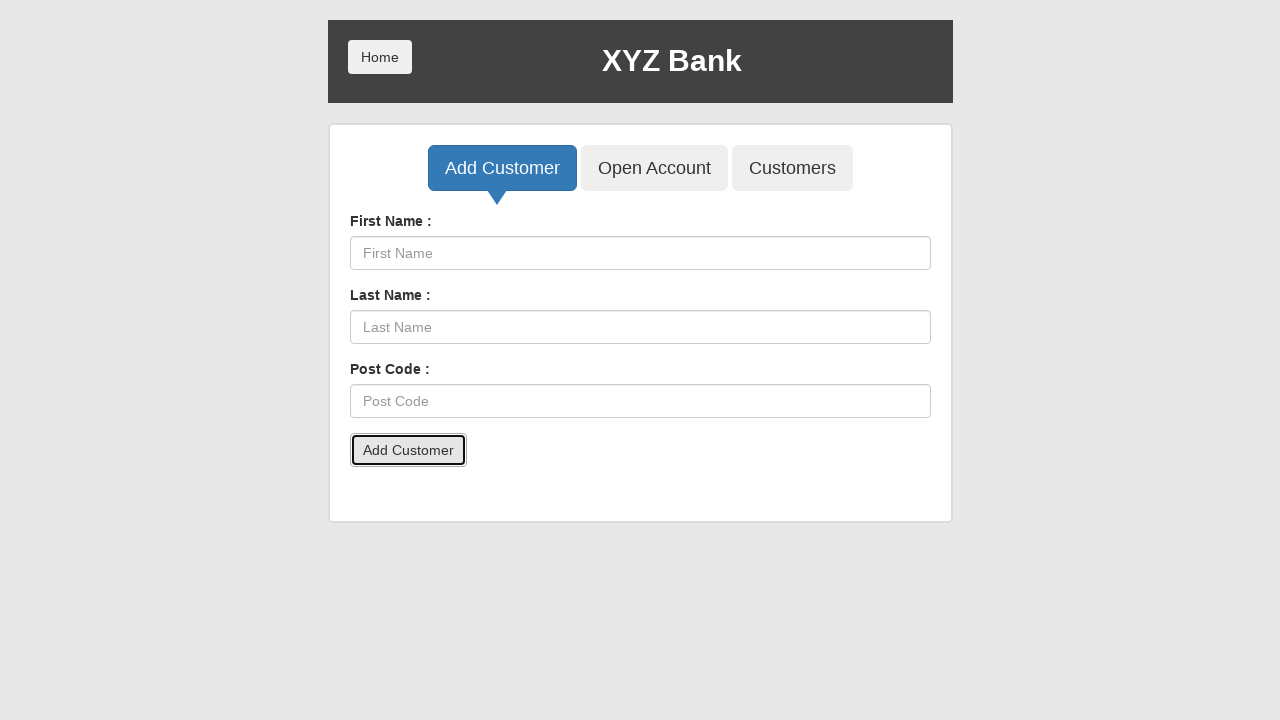

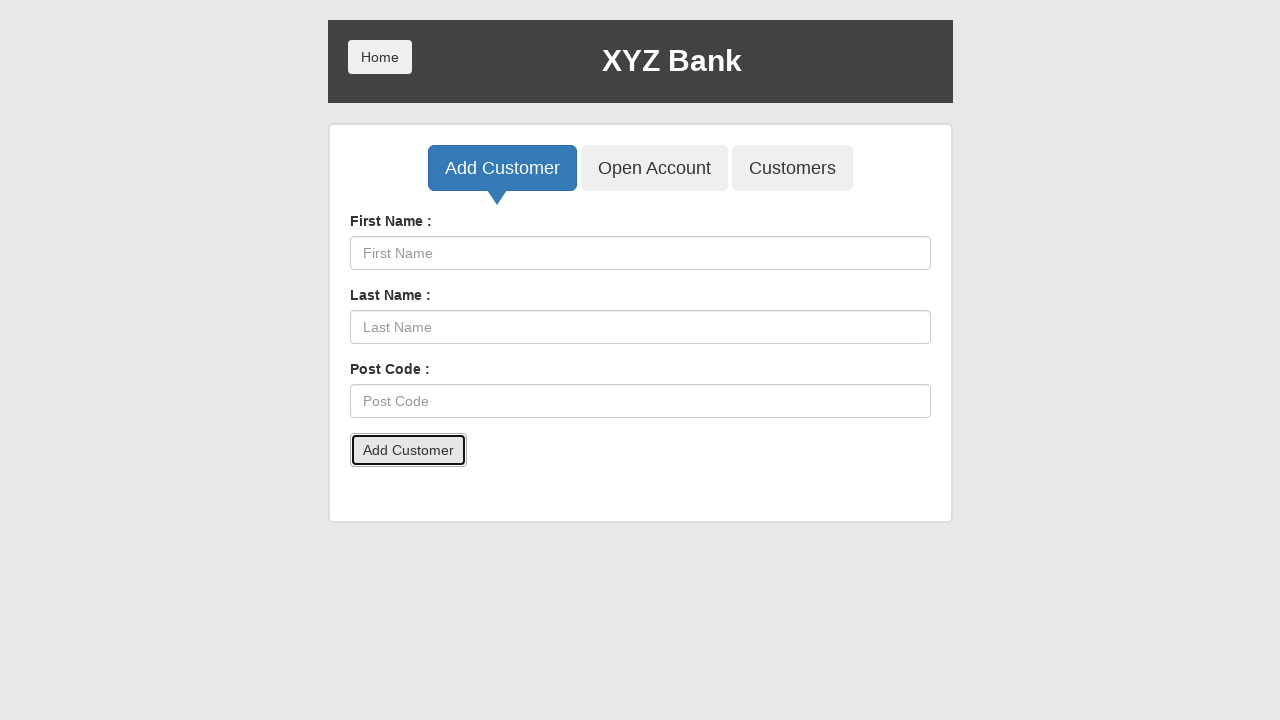